Opens the JQueryUI website, scrolls down to the Easing hyperlink, and clicks it to navigate to the Easing page

Starting URL: https://jqueryui.com

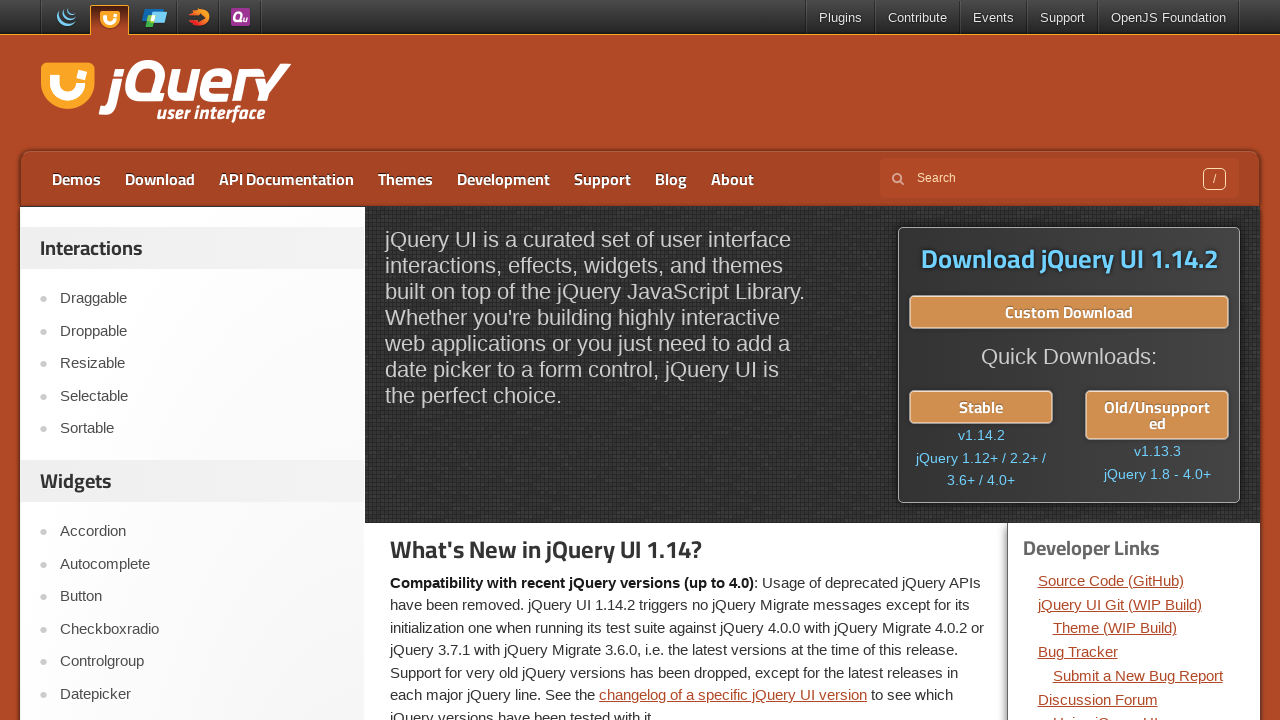

Located and scrolled Easing hyperlink into view
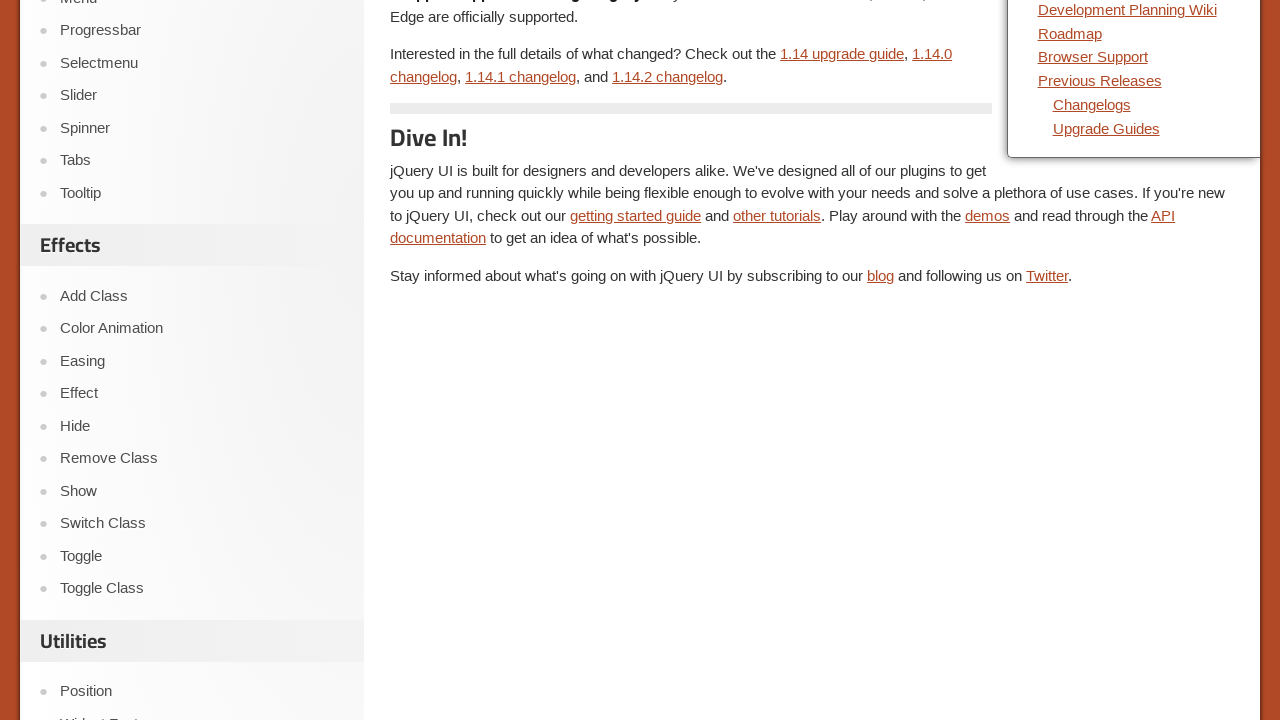

Clicked Easing hyperlink to navigate to Easing page at (202, 361) on xpath=//a[text()='Easing']
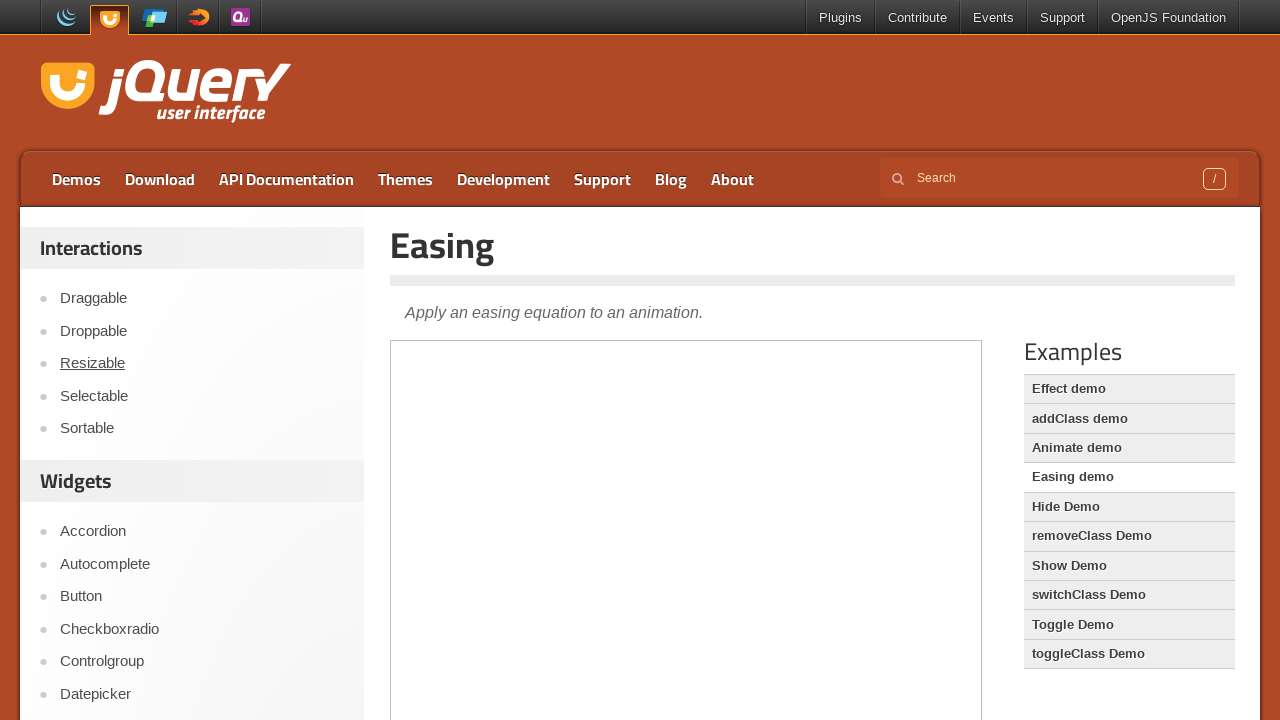

Waited for Easing page to load (domcontentloaded)
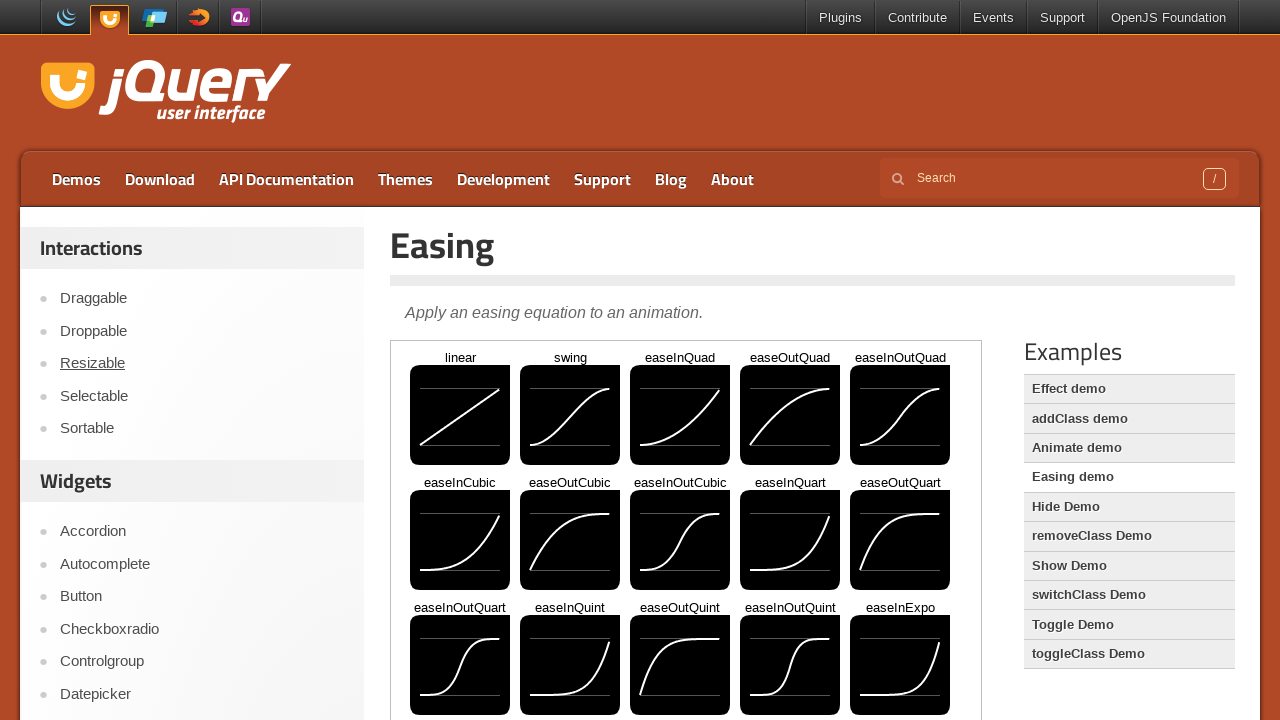

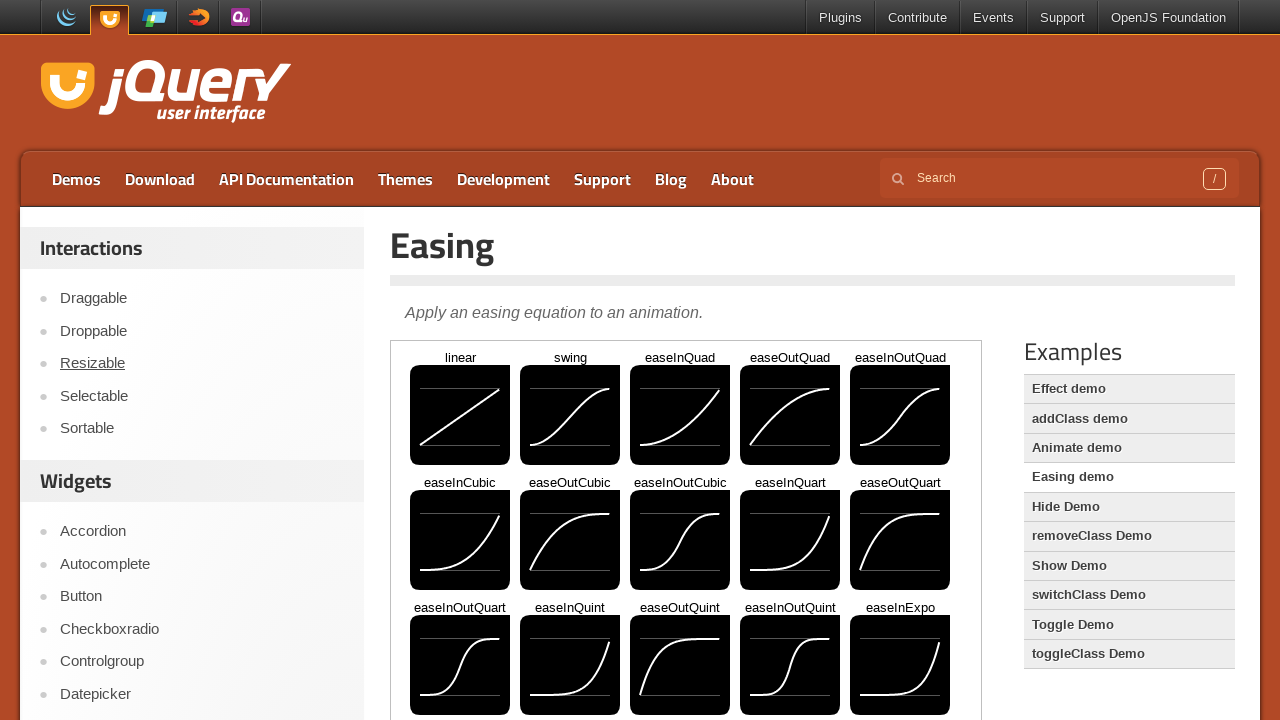